Navigates to El País opinion section, scrolls down the page to load content, and verifies that article elements are present on the page.

Starting URL: https://elpais.com/opinion/

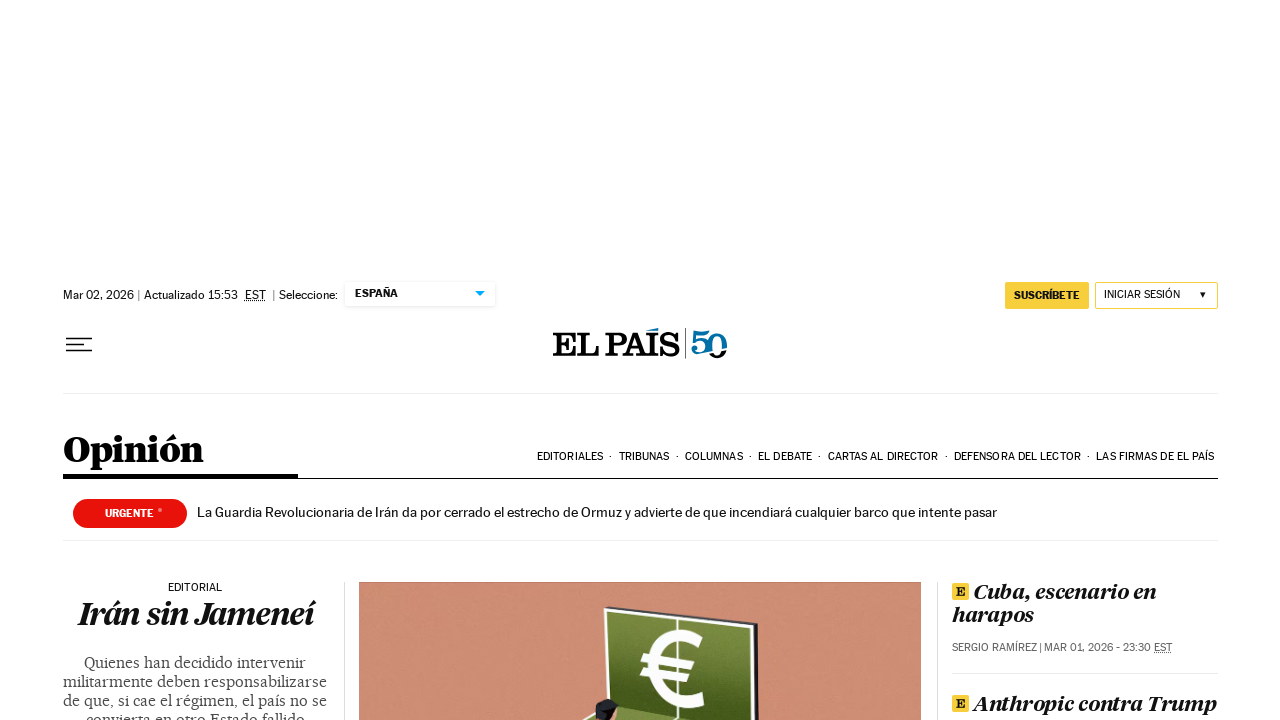

Verified page loaded with Spanish language attribute
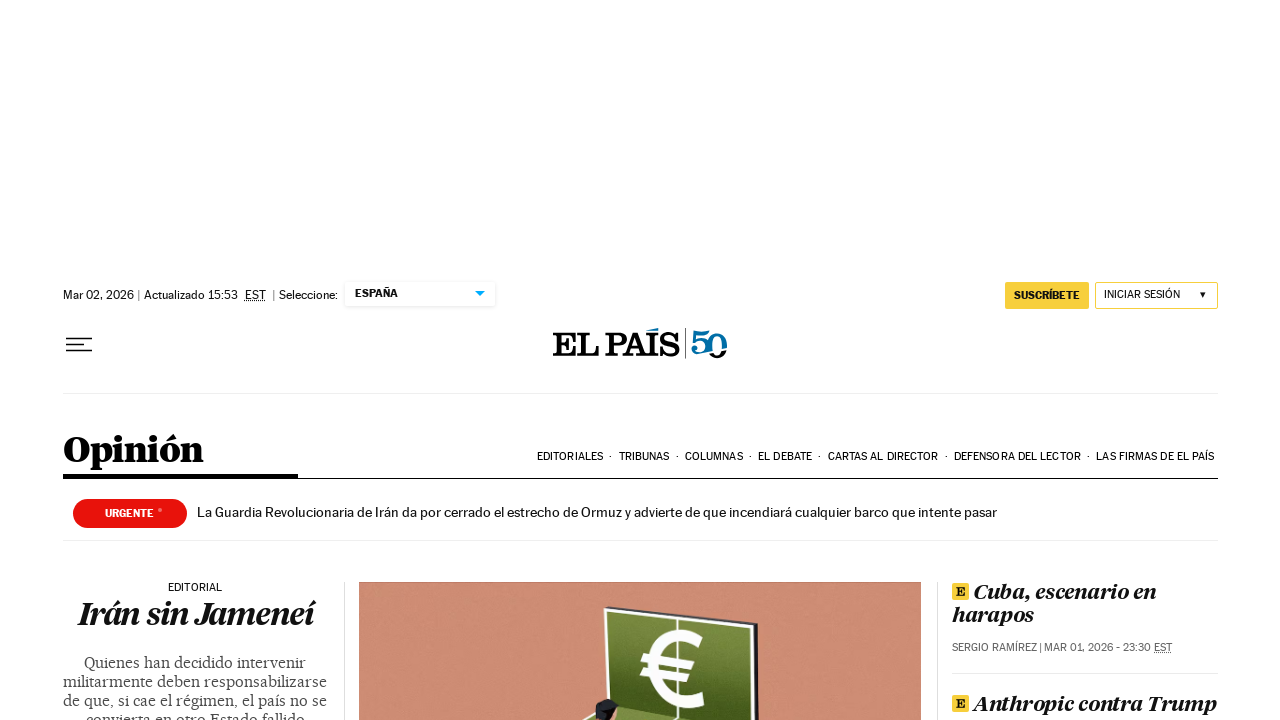

Scrolled down to 70% of page height to load more content
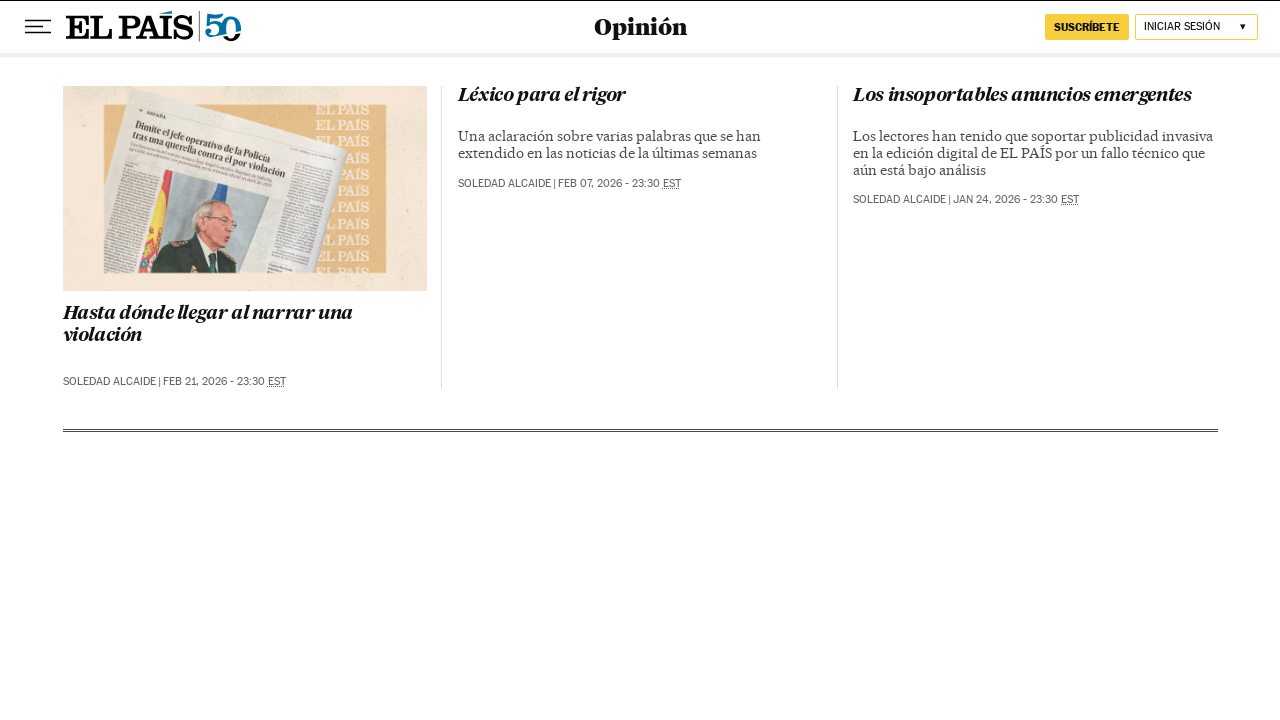

Waited 1 second for content to load after scrolling
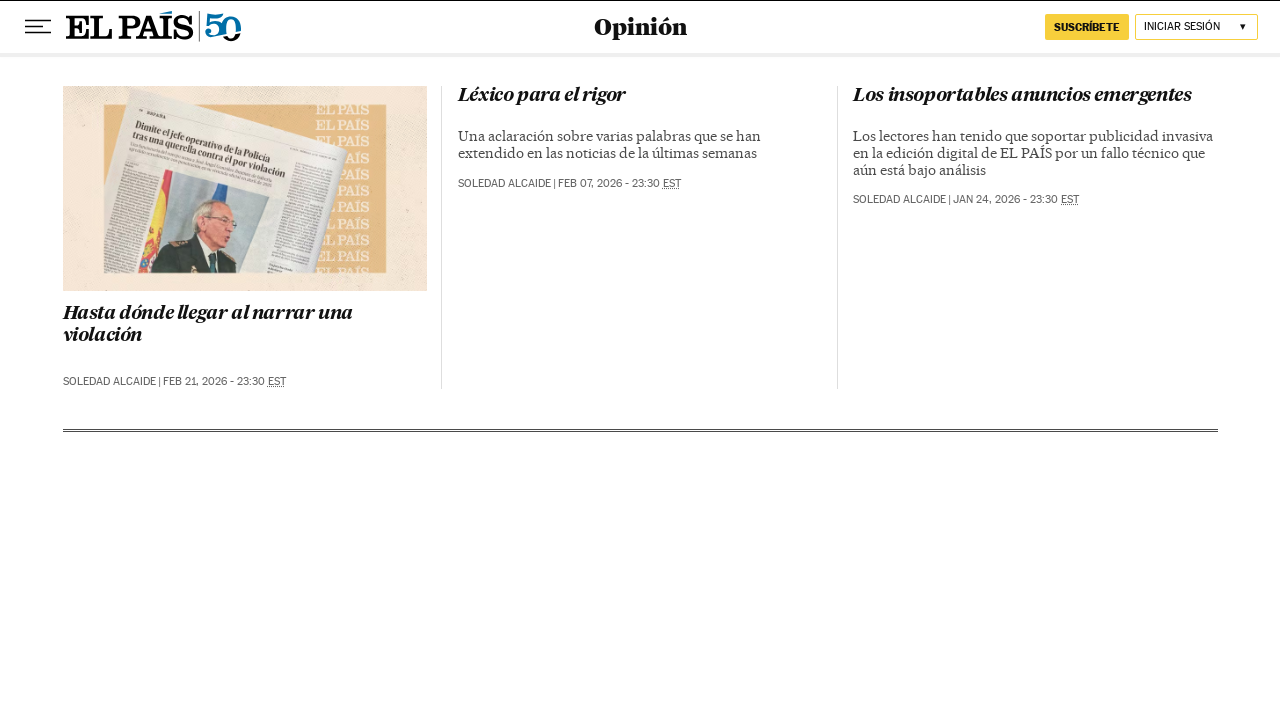

Scrolled down to 70% of page height to load more content
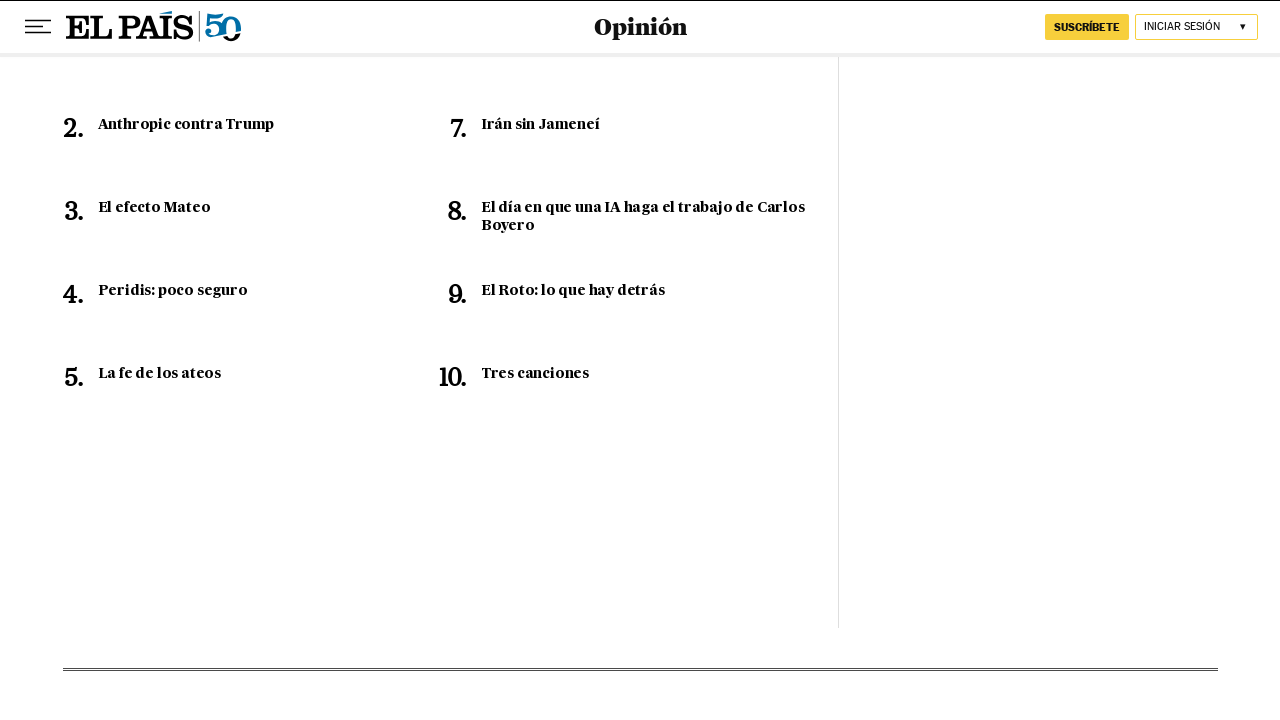

Waited 1 second for content to load after scrolling
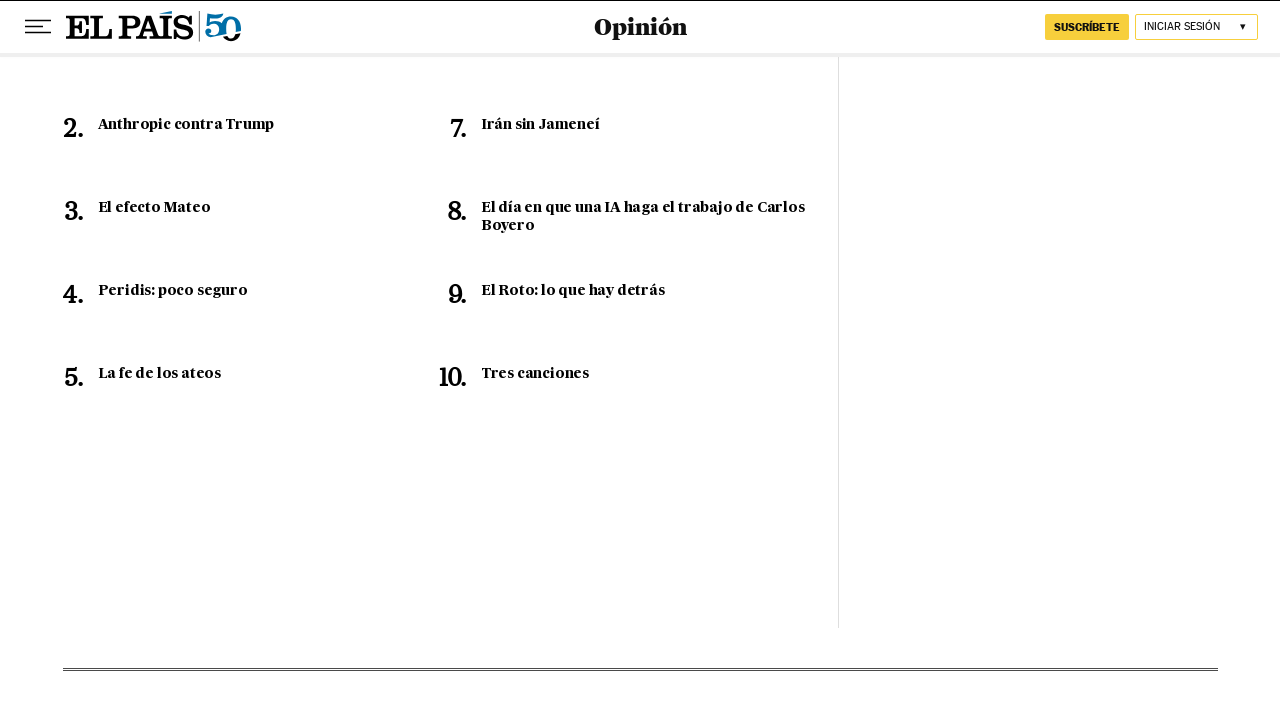

Scrolled down to 70% of page height to load more content
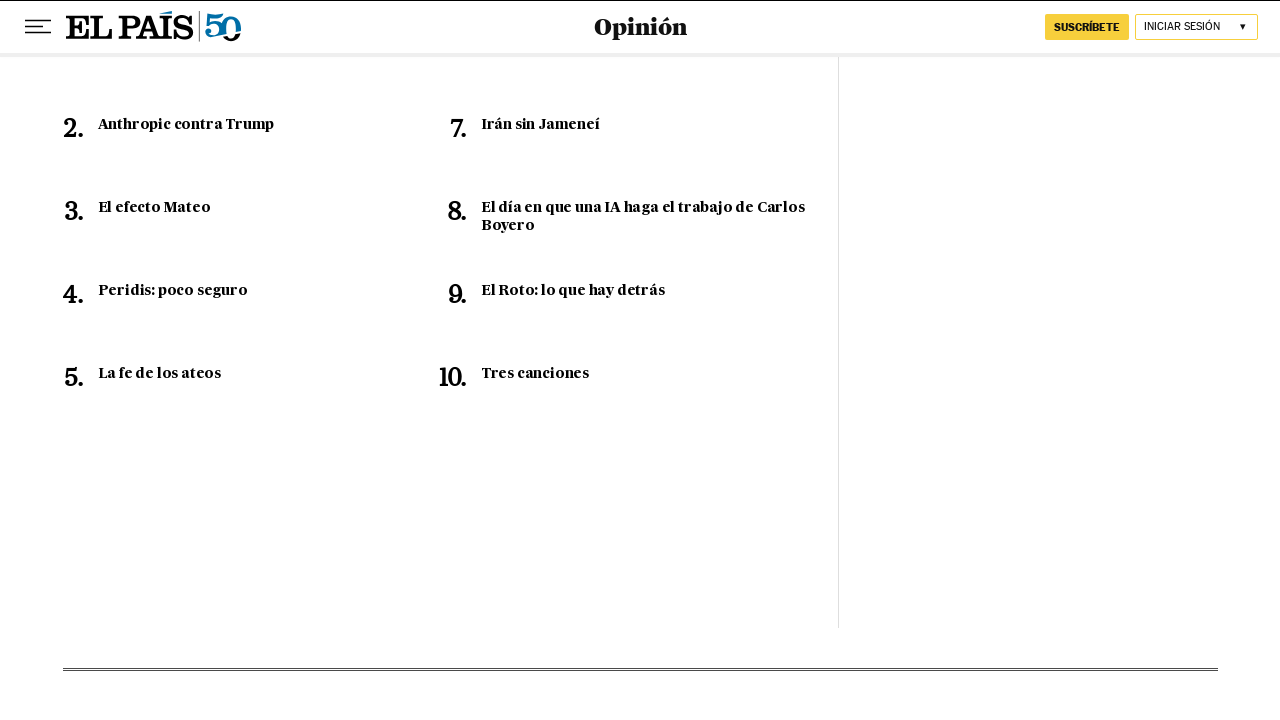

Waited 1 second for content to load after scrolling
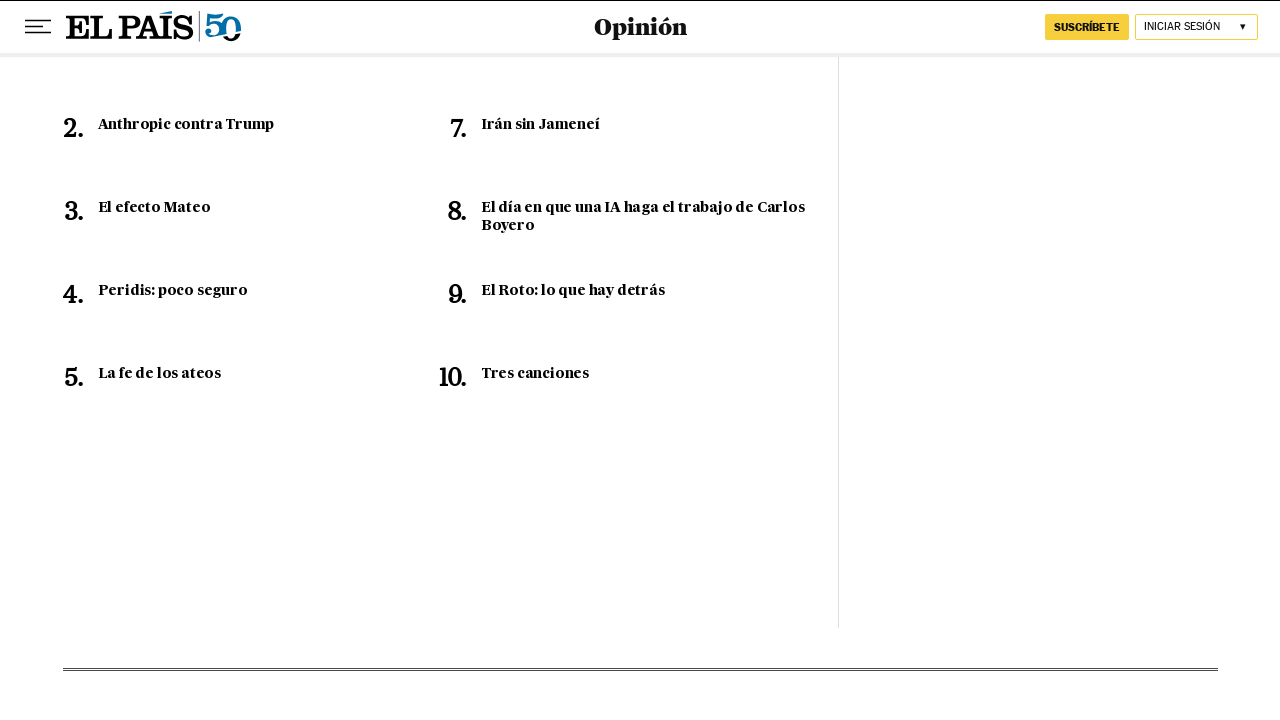

Article elements appeared on the page
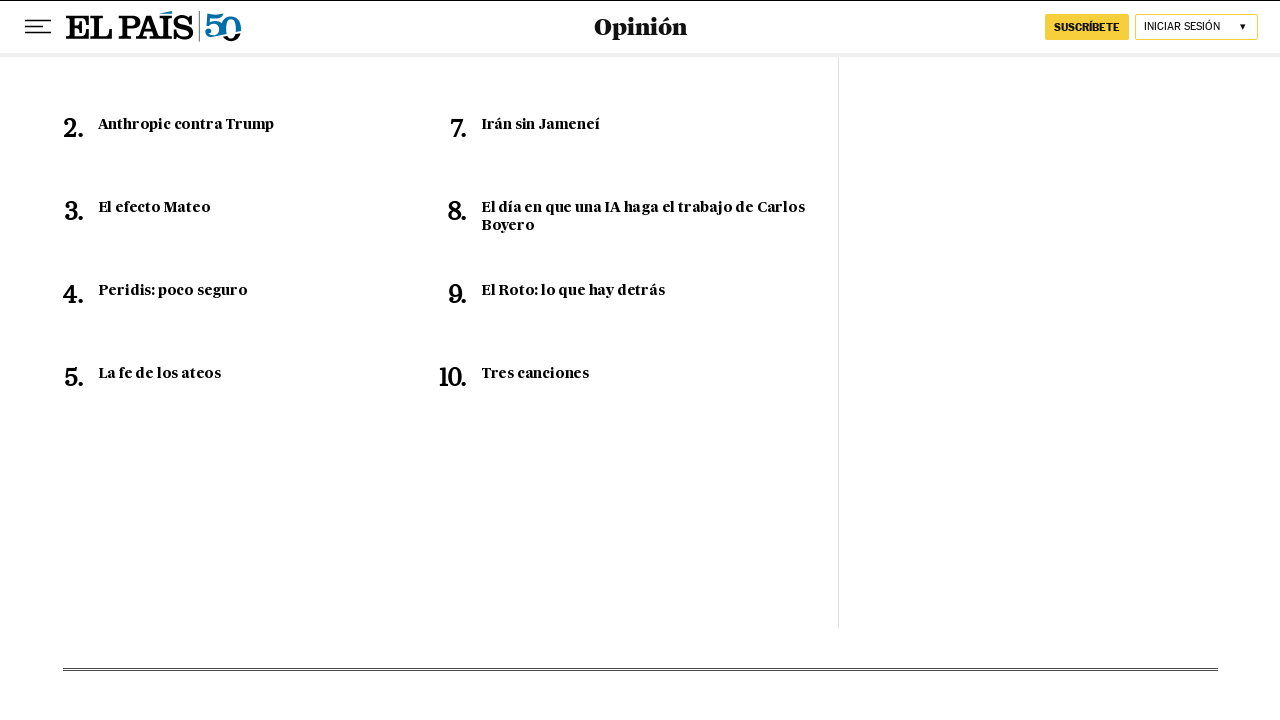

Verified presence of 29 article elements
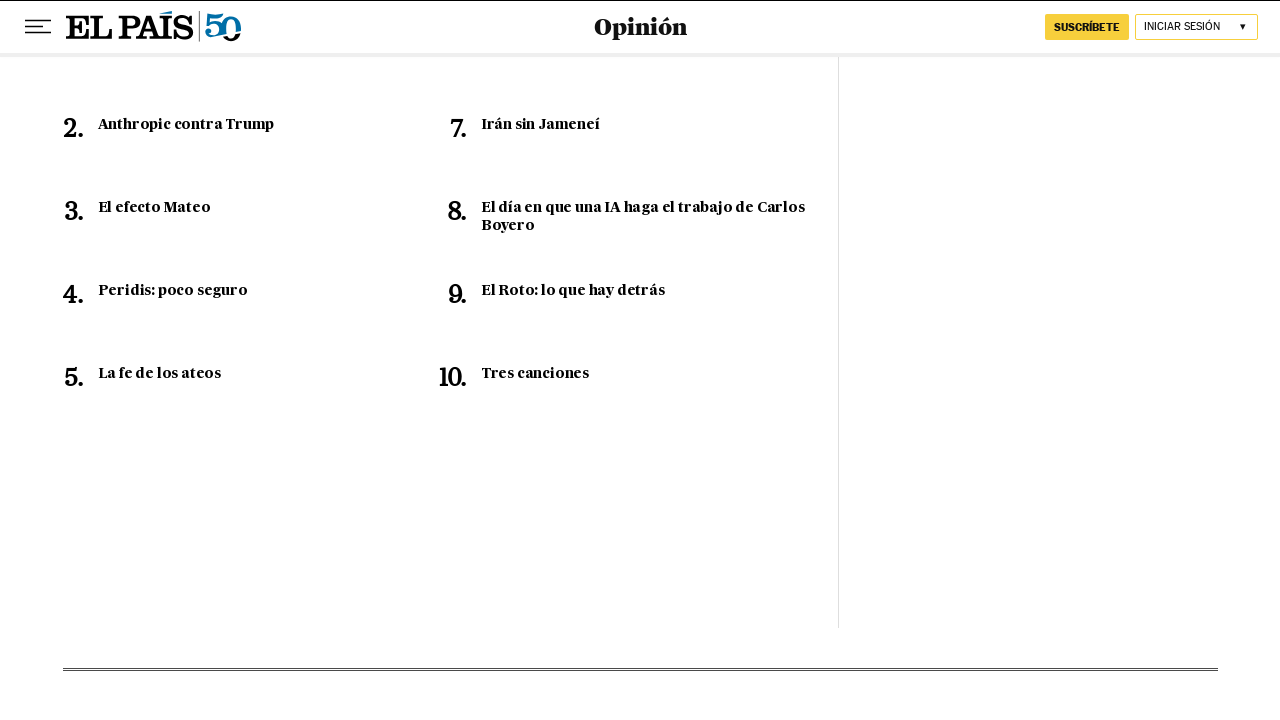

First article element is visible and ready
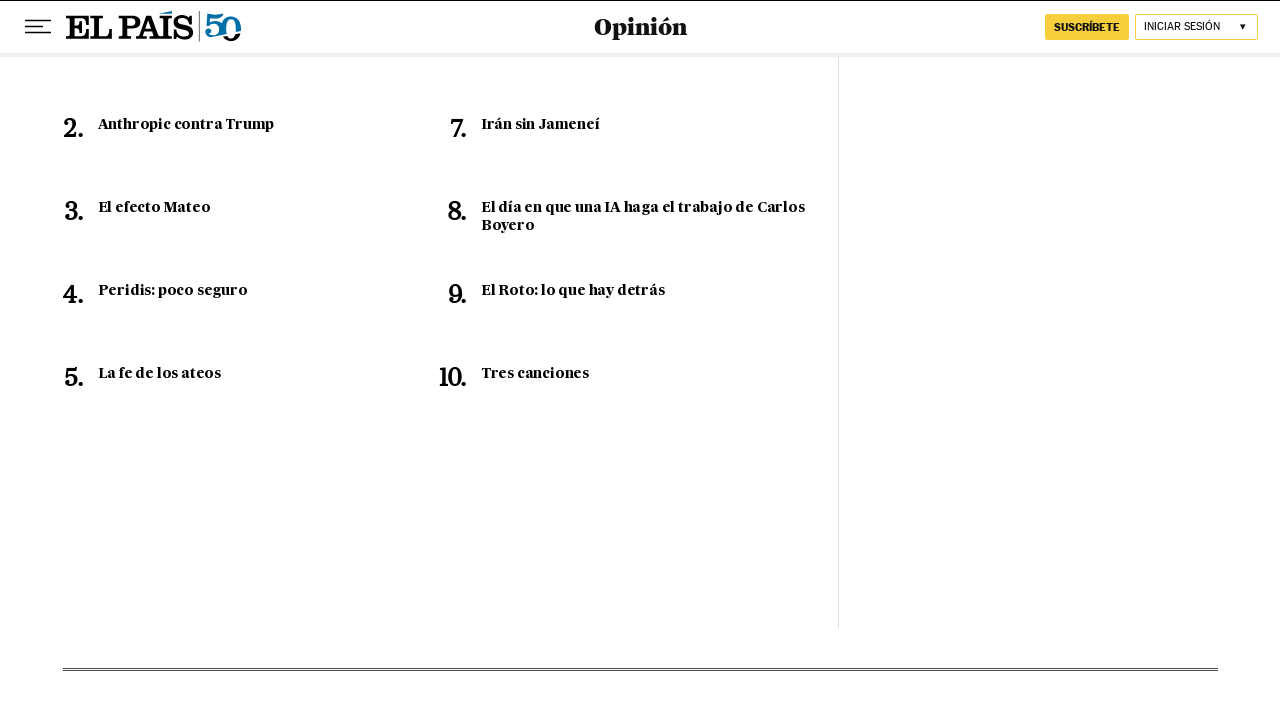

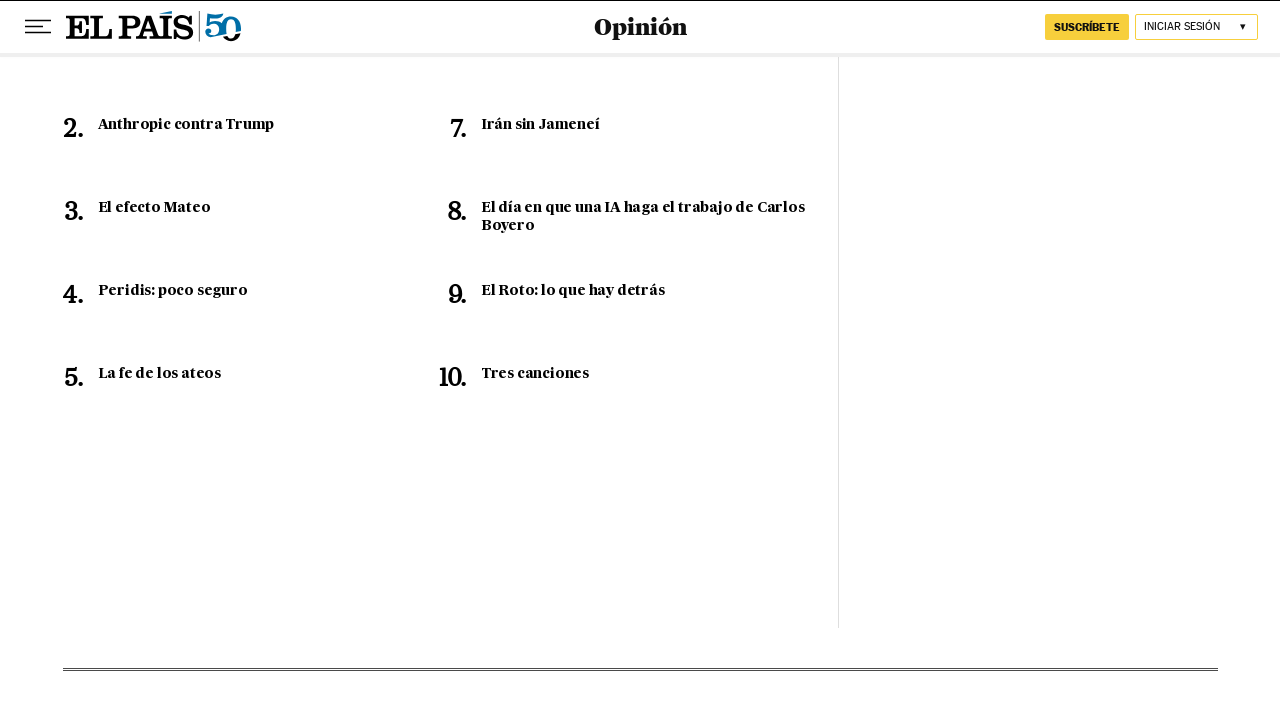